Tests date picker functionality by selecting a specific year and month from dropdown menus in a calendar widget

Starting URL: https://testautomationpractice.blogspot.com/

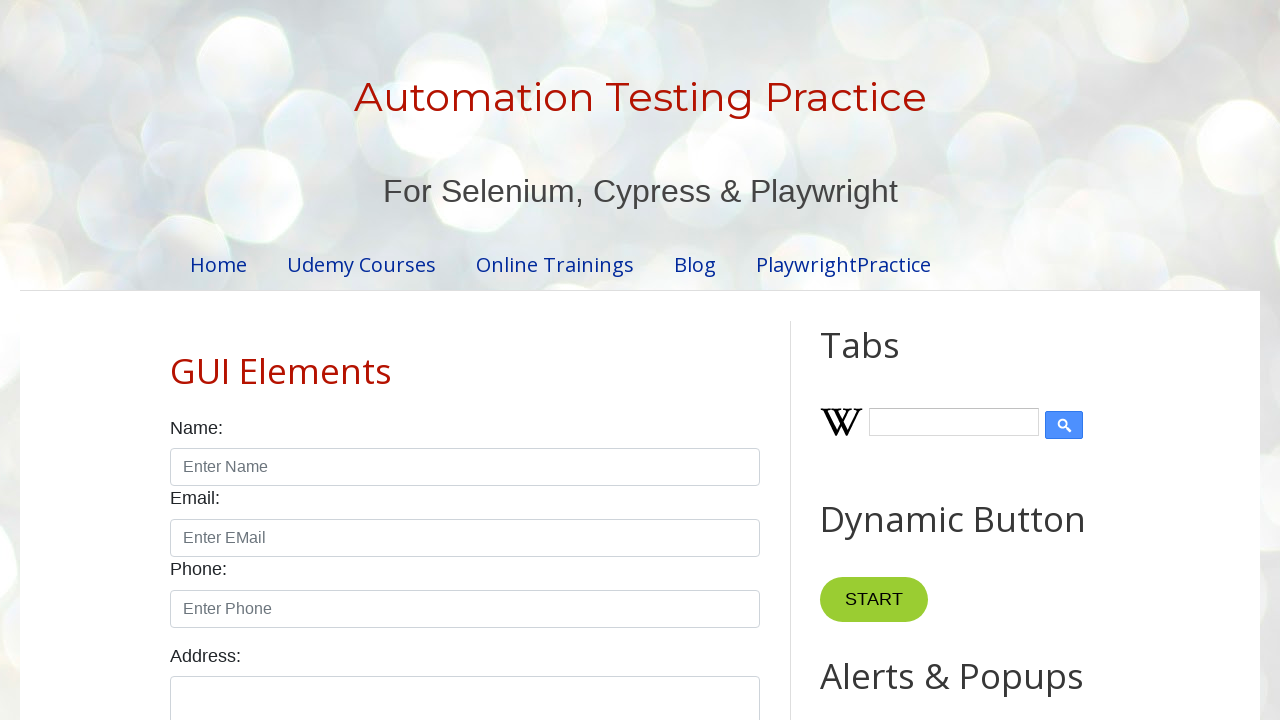

Clicked on date input field to open date picker at (520, 360) on #txtDate
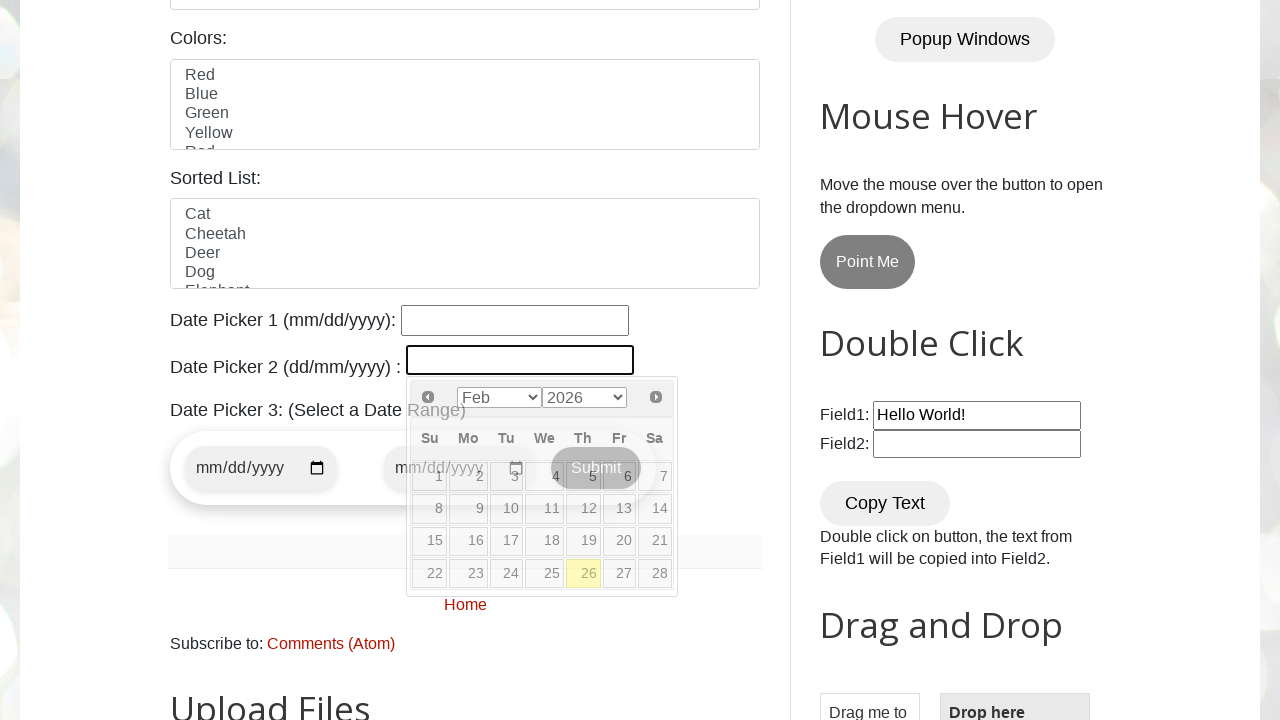

Located year dropdown element
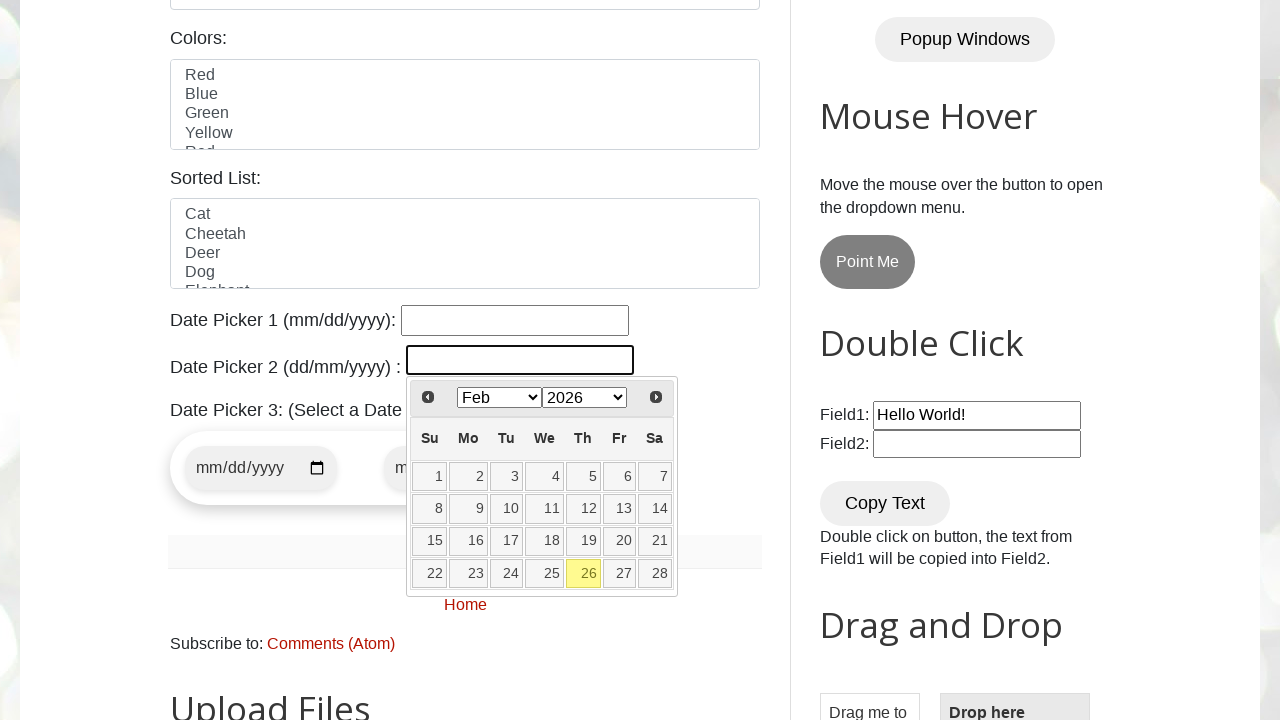

Selected year 2021 from the year dropdown on select.ui-datepicker-year
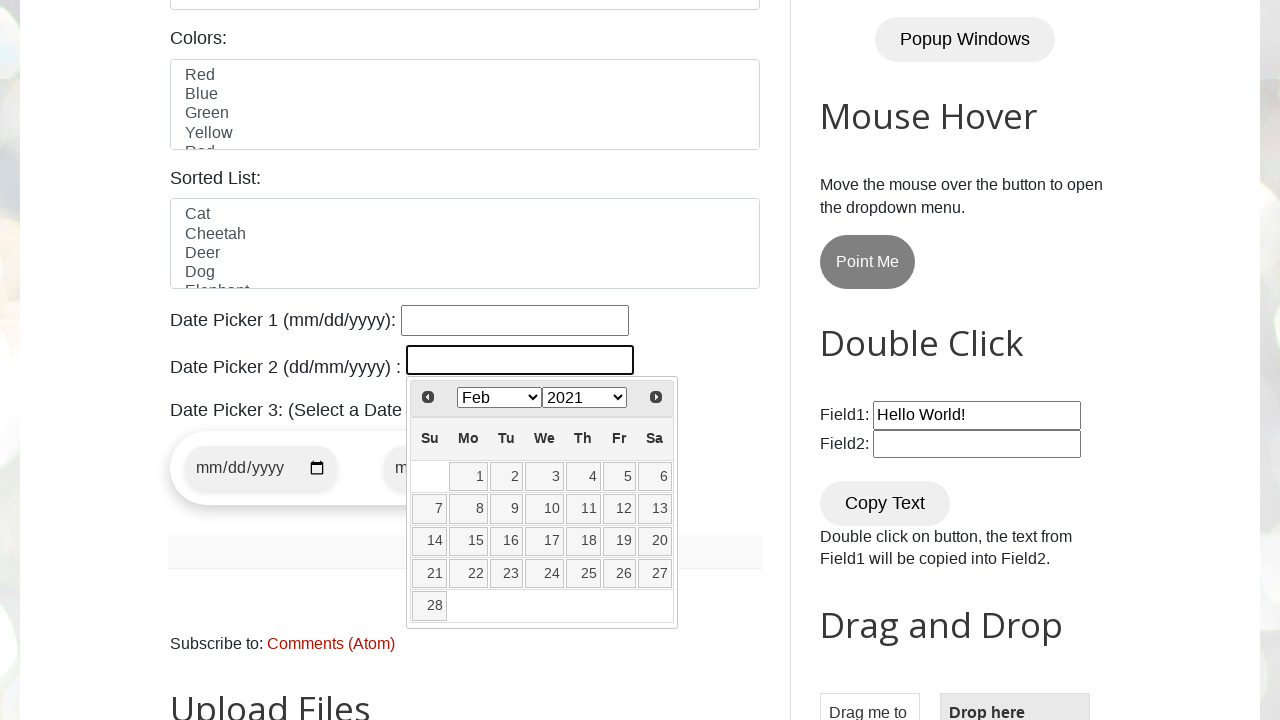

Located month dropdown element
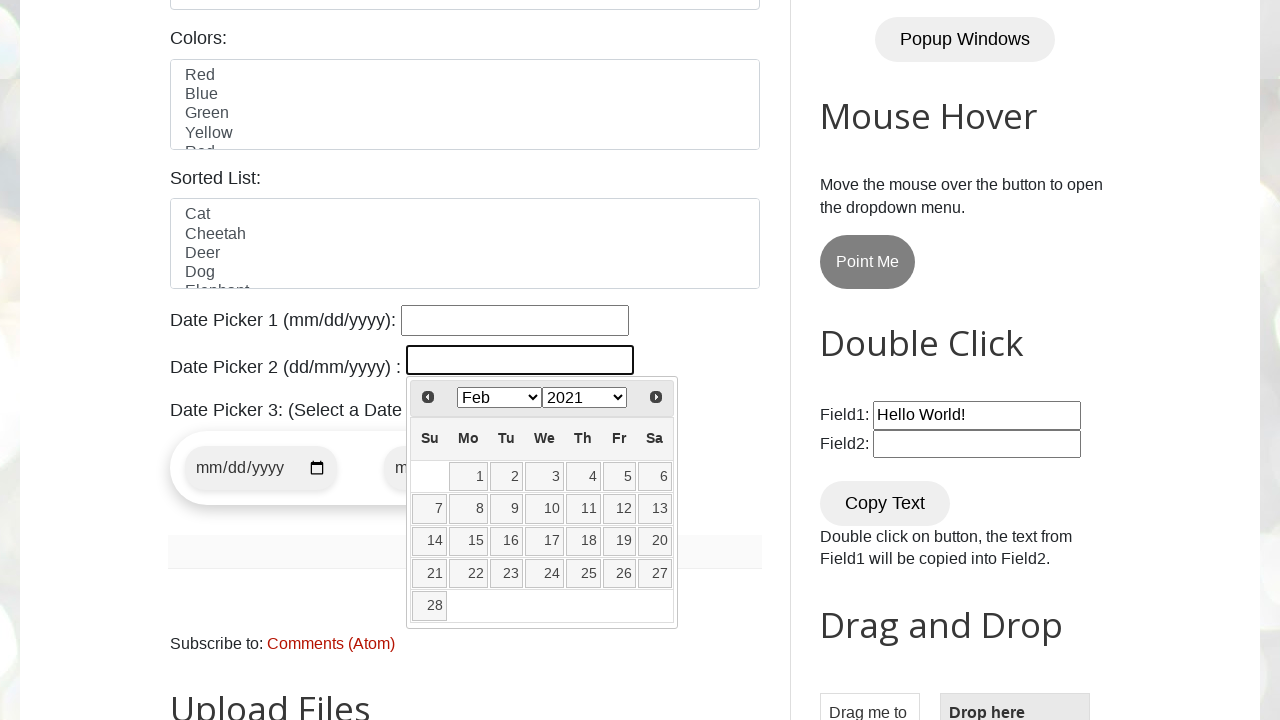

Selected May from the month dropdown on select.ui-datepicker-month
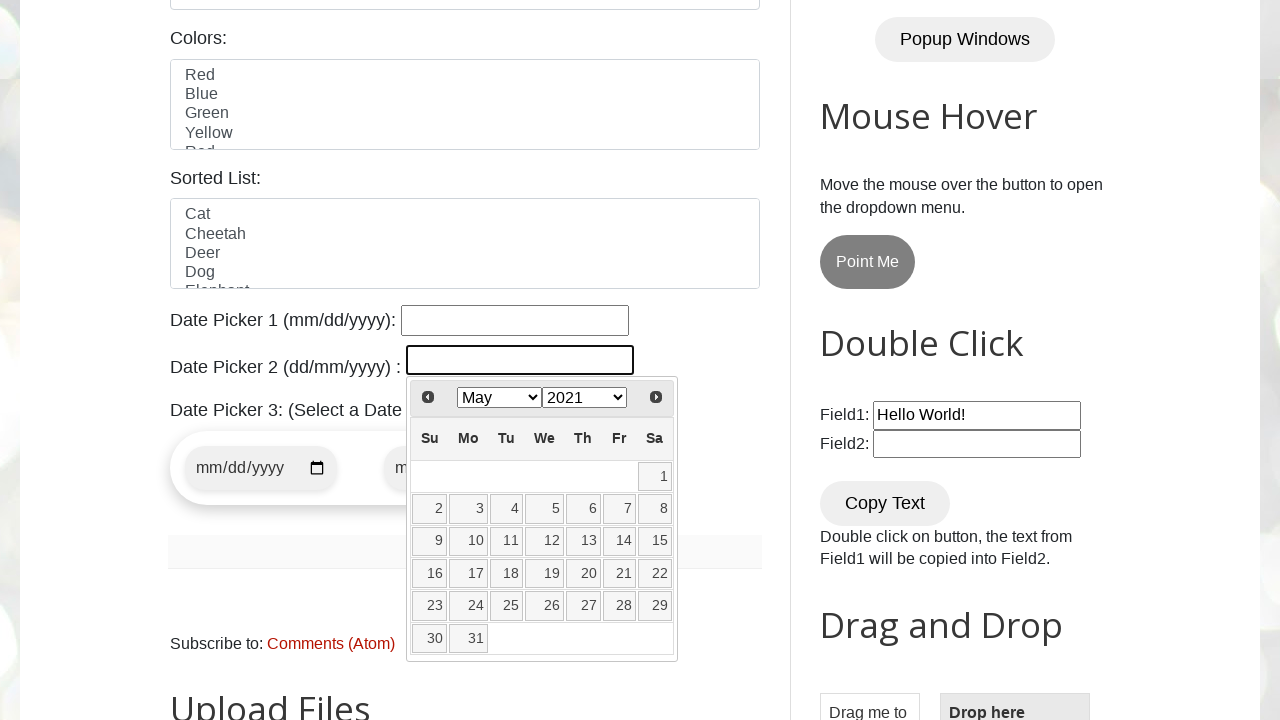

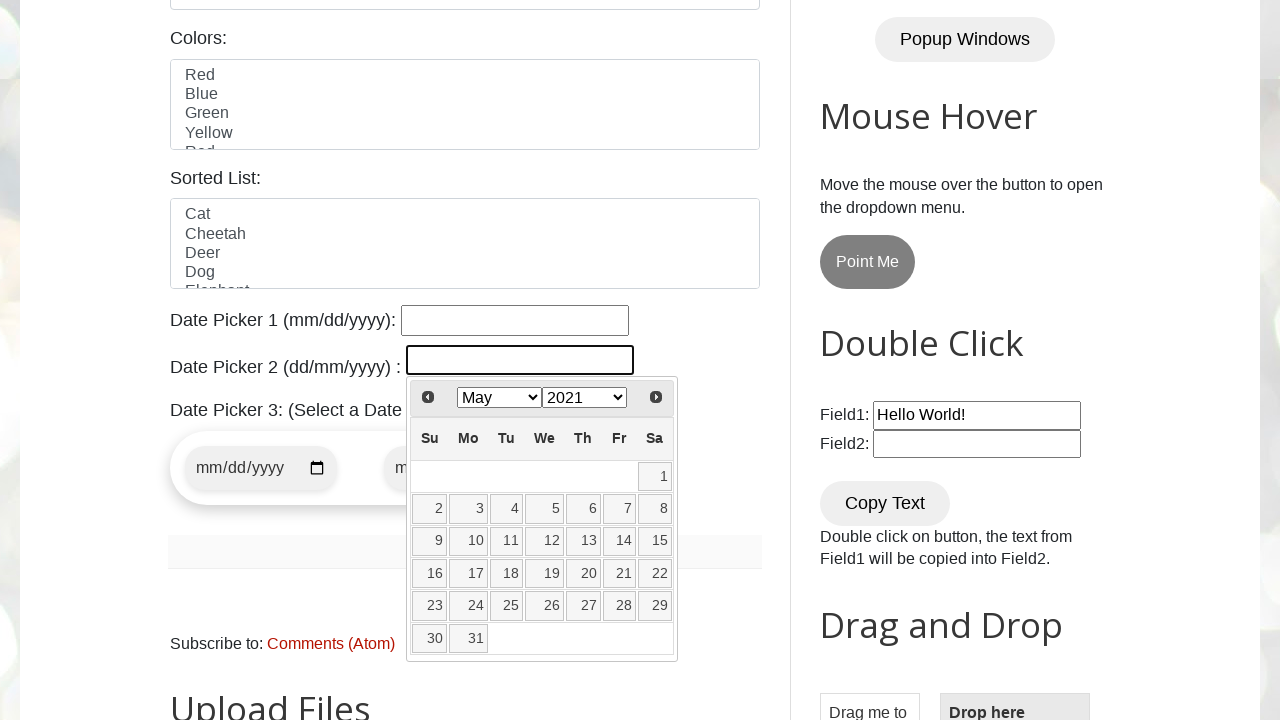